Tests the SWAPI interactive API explorer behavior when the service URL field is left blank

Starting URL: https://swapi.dev/

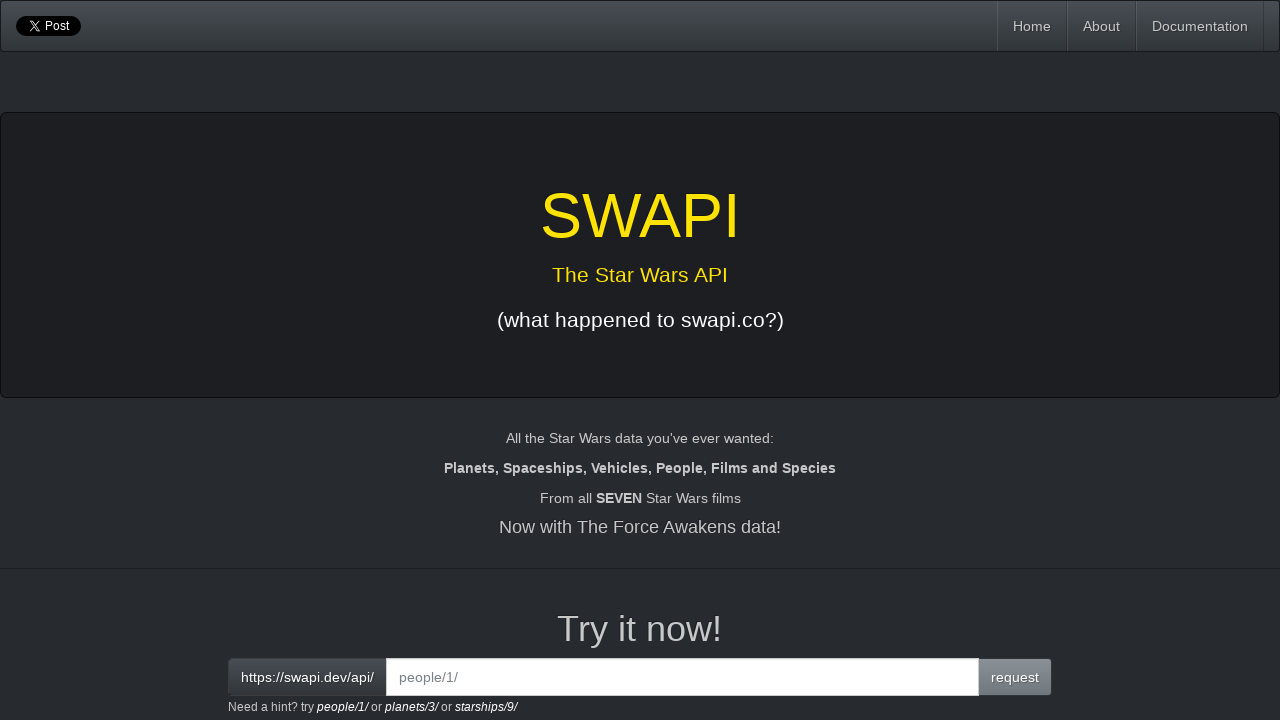

Cleared the service URL field in the interactive API explorer on #interactive
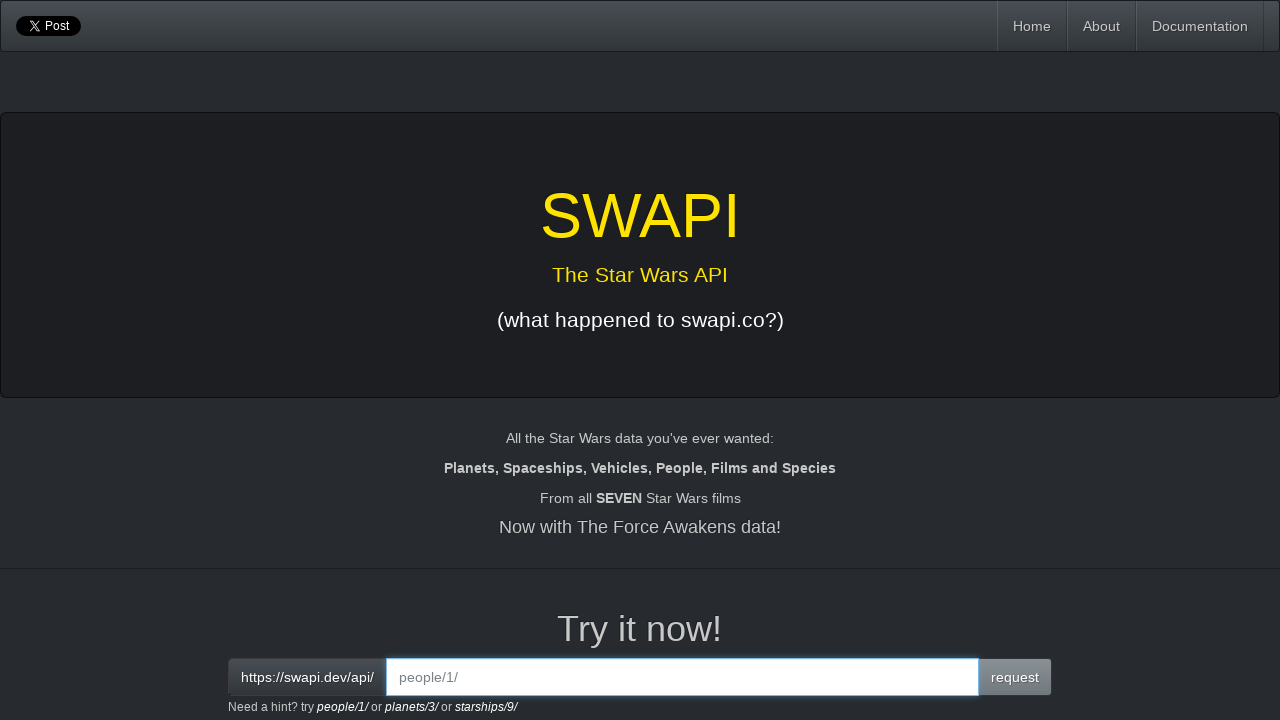

Clicked the primary button to submit request with blank service URL at (1015, 677) on button.btn.btn-primary
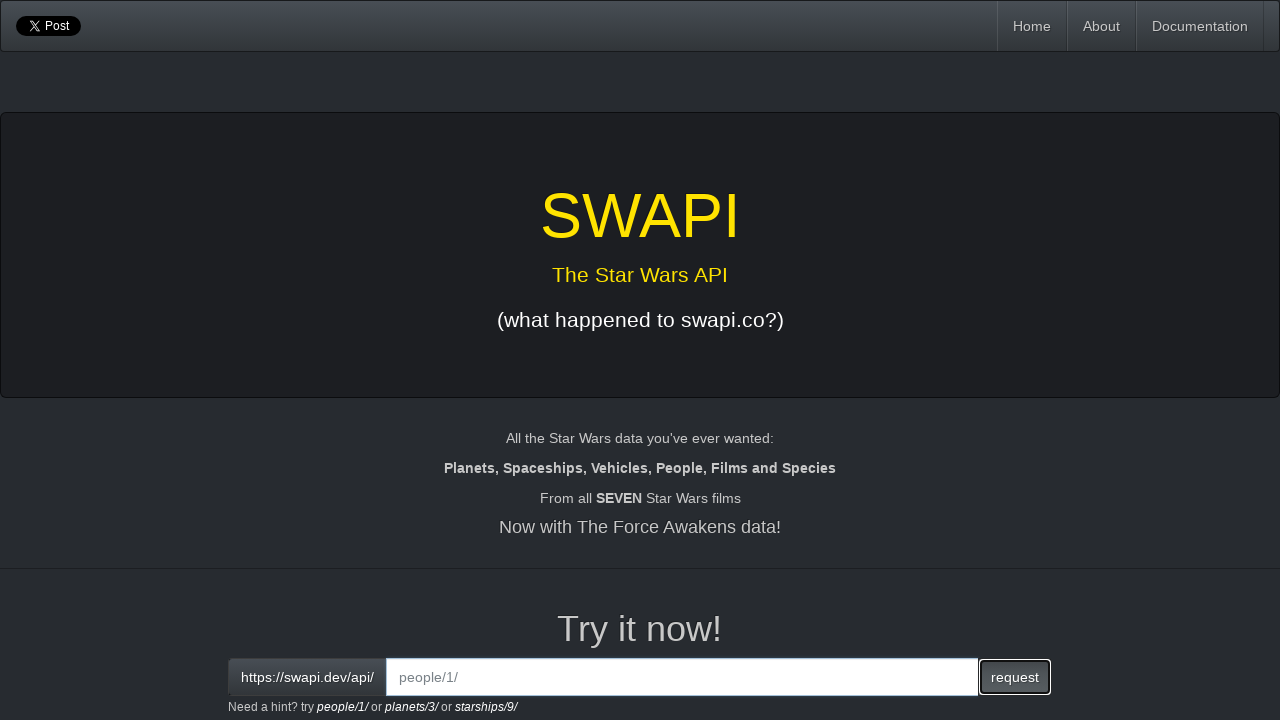

Verified that output container is displayed after submitting blank service URL
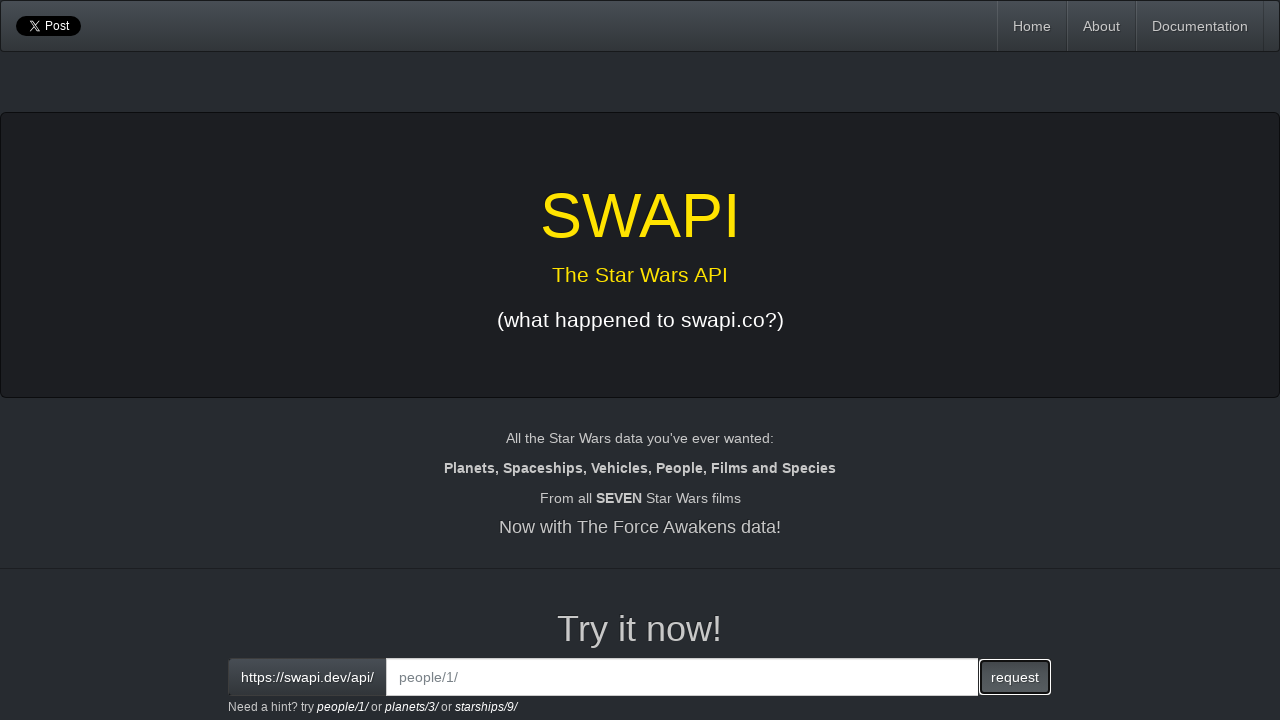

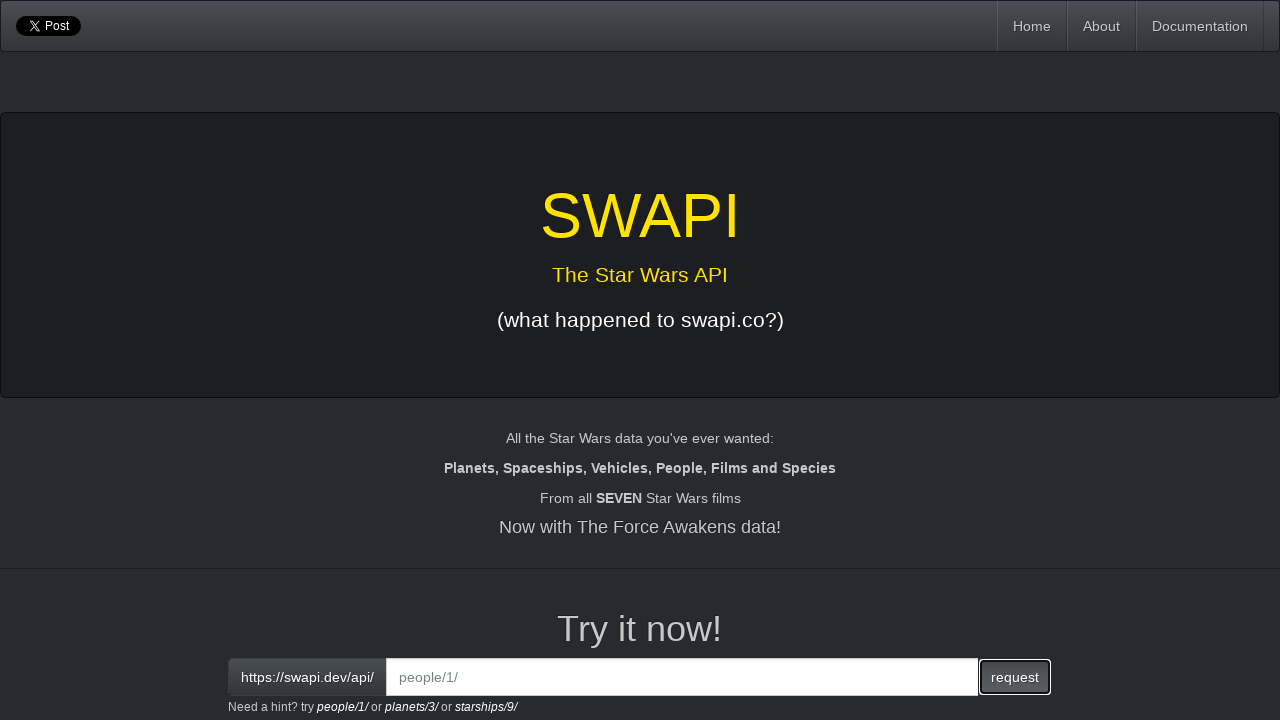